Tests the behavior of clicking the login button with blank/empty input fields on the Adactin Hotel website login page

Starting URL: https://adactinhotelapp.com/index.php

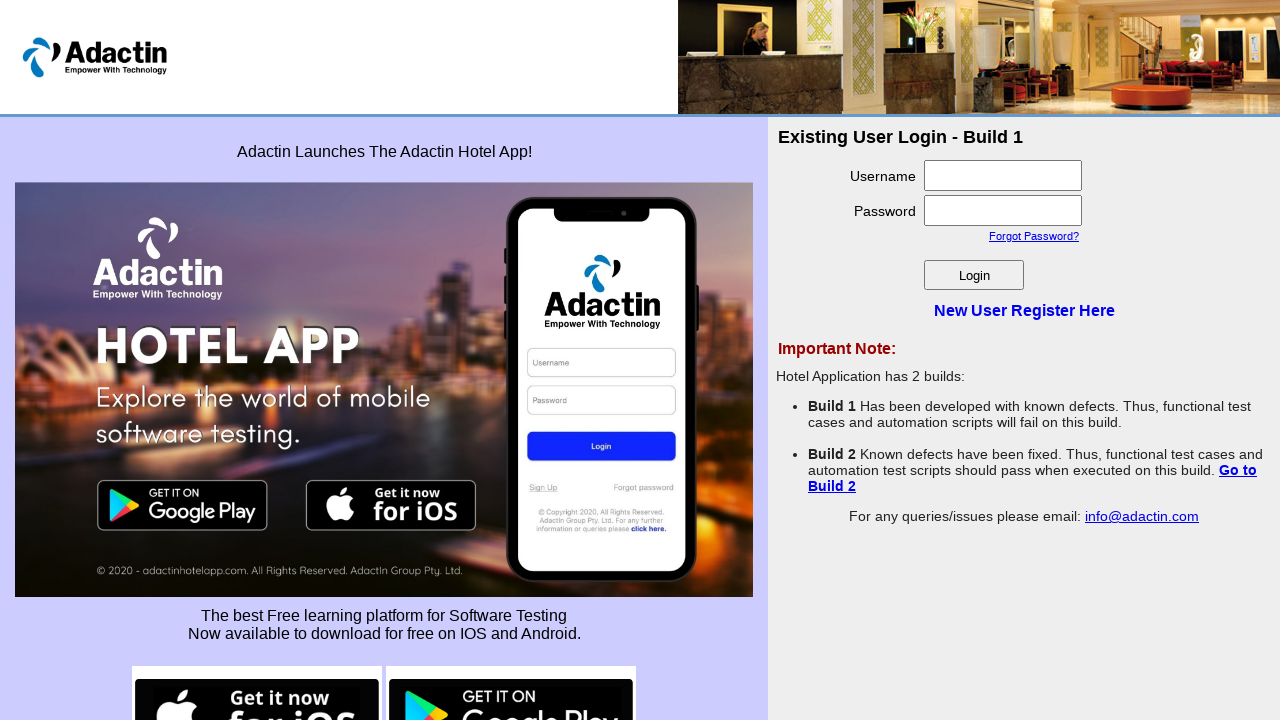

Navigated to Adactin Hotel login page
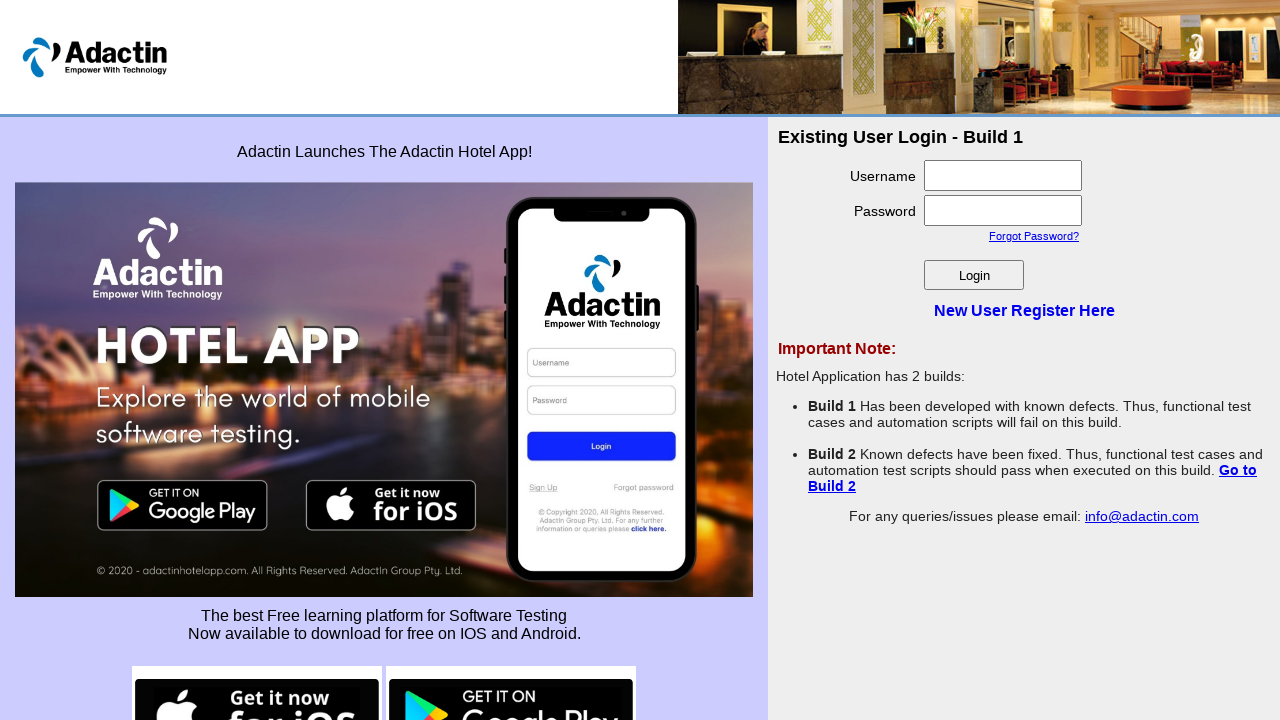

Clicked login button with blank input fields at (974, 275) on #login
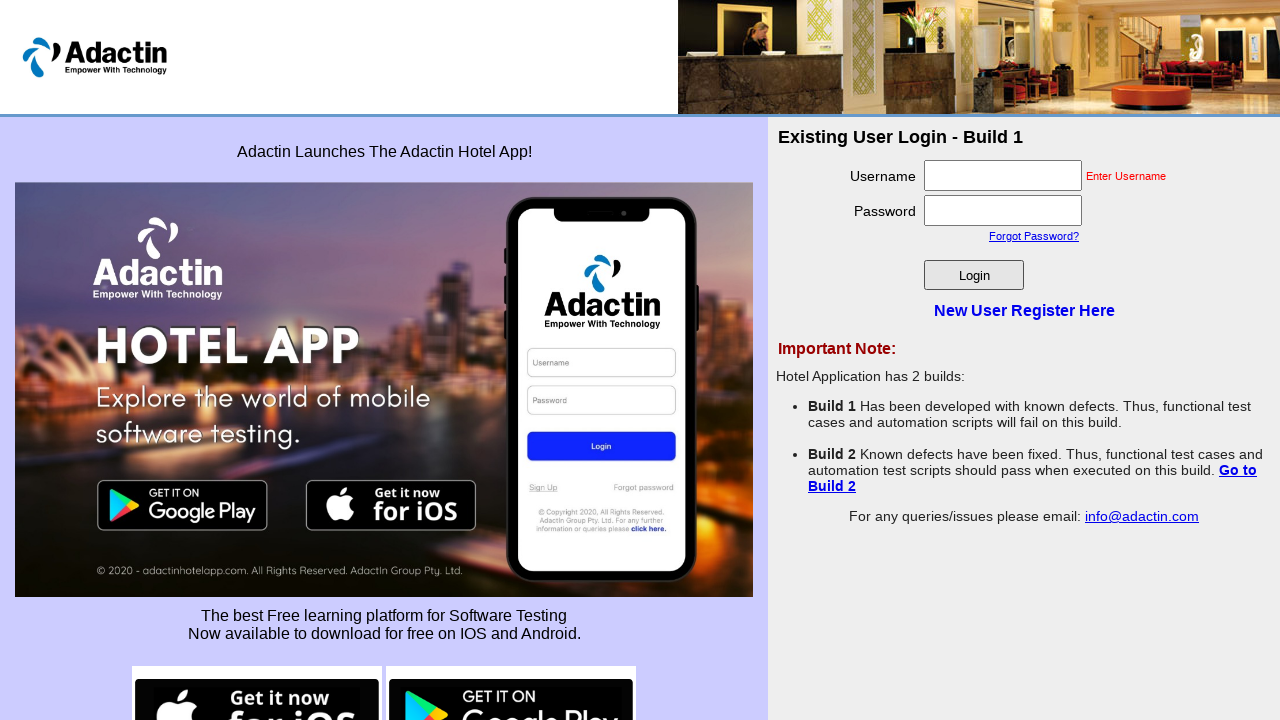

Waited for validation response message
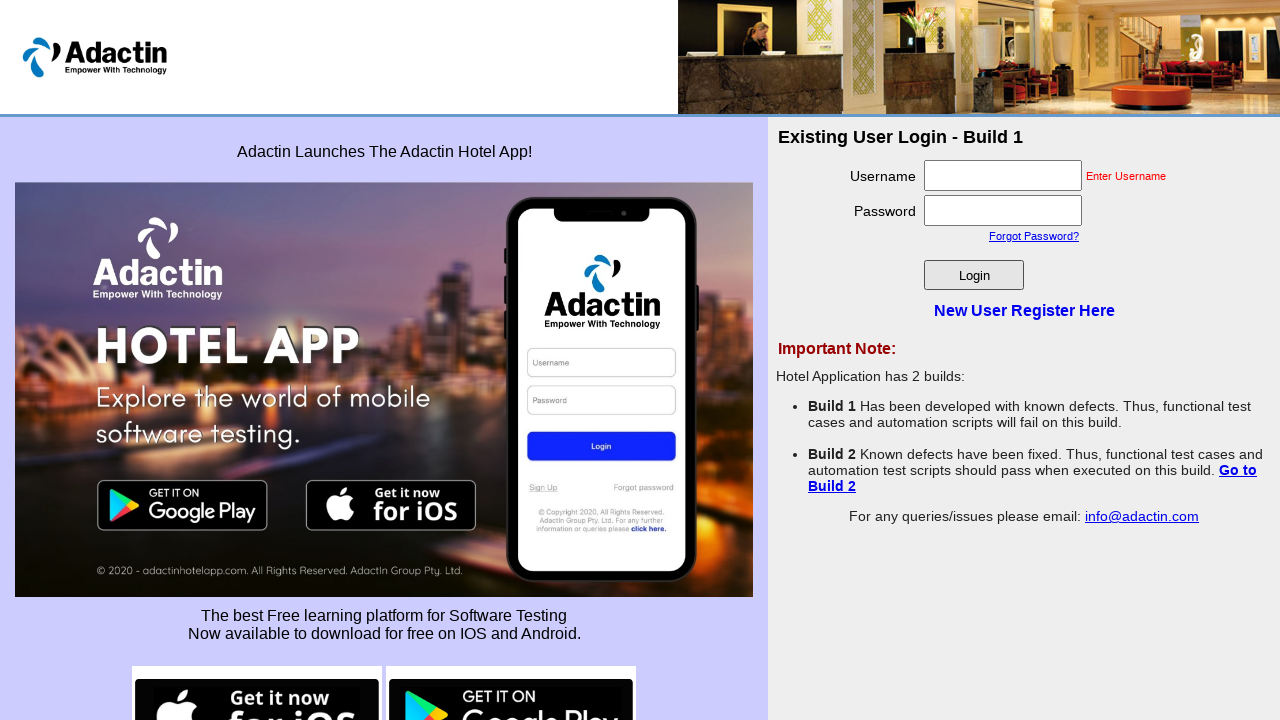

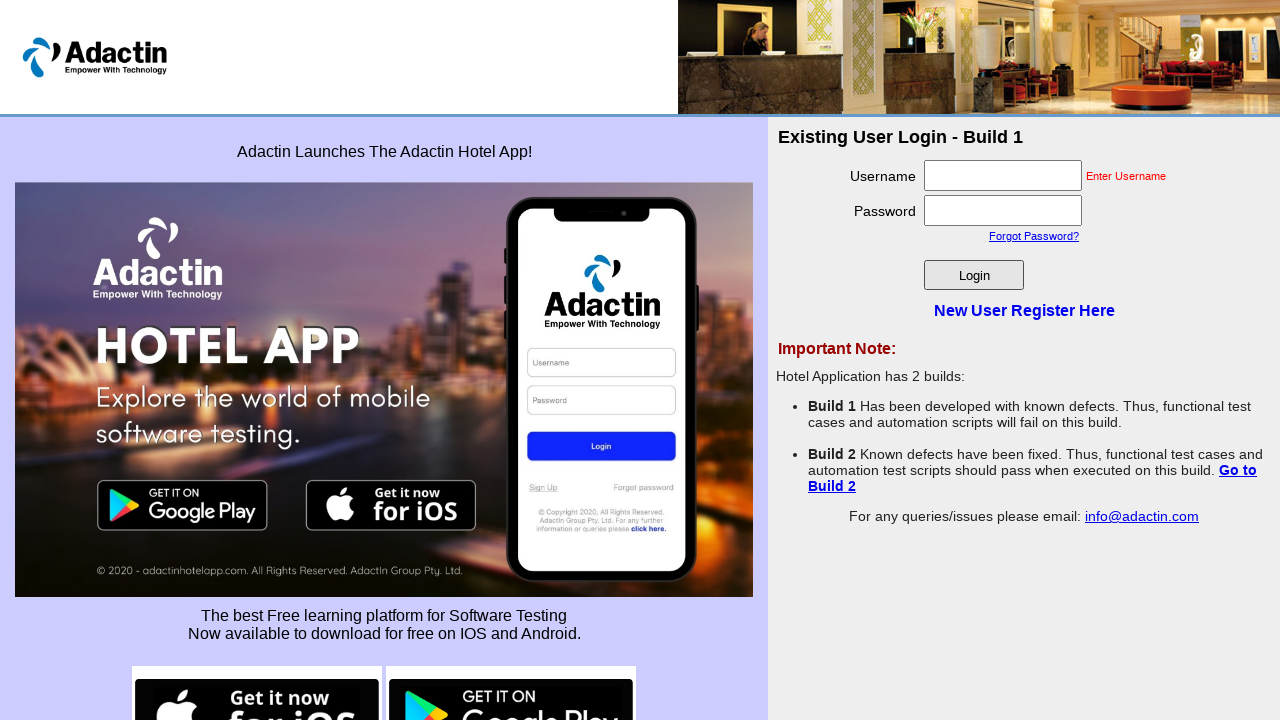